Navigates to BscScan verified contracts page and opens it in a new tab, waiting for the page to load past any Cloudflare challenges

Starting URL: http://bscscan.com/contractsVerified

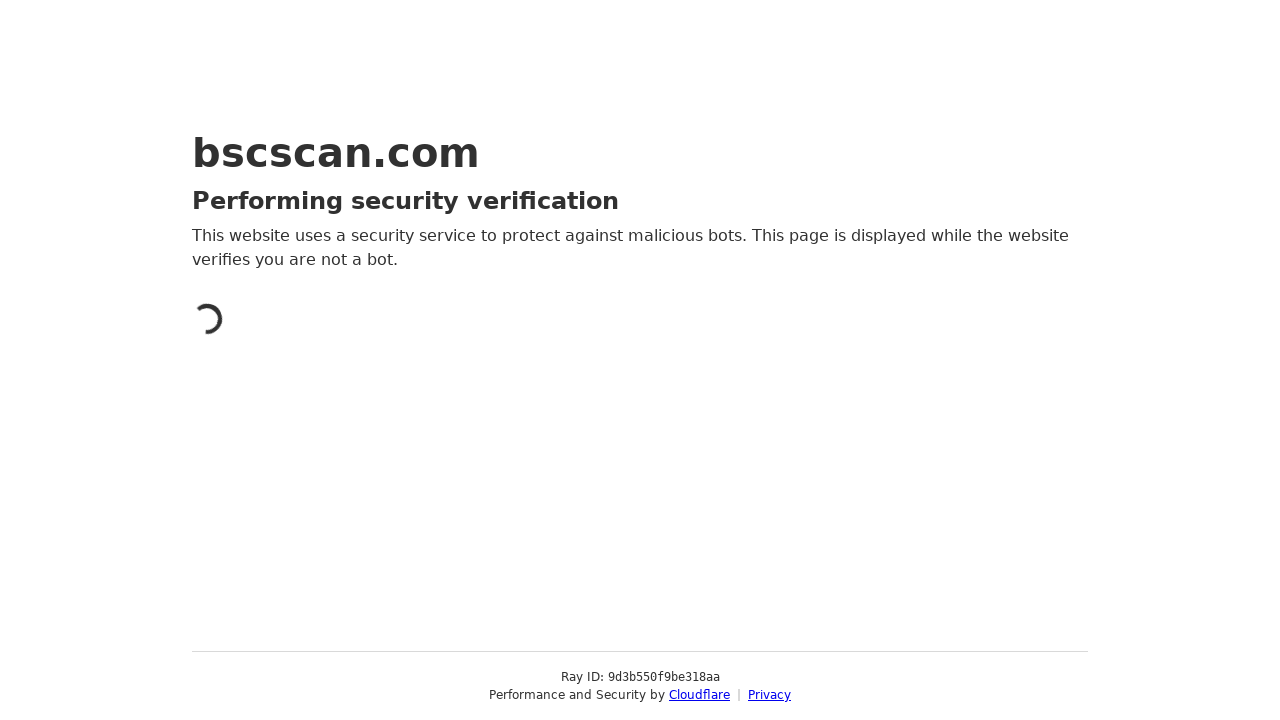

Opened BscScan verified contracts page in new tab using JavaScript
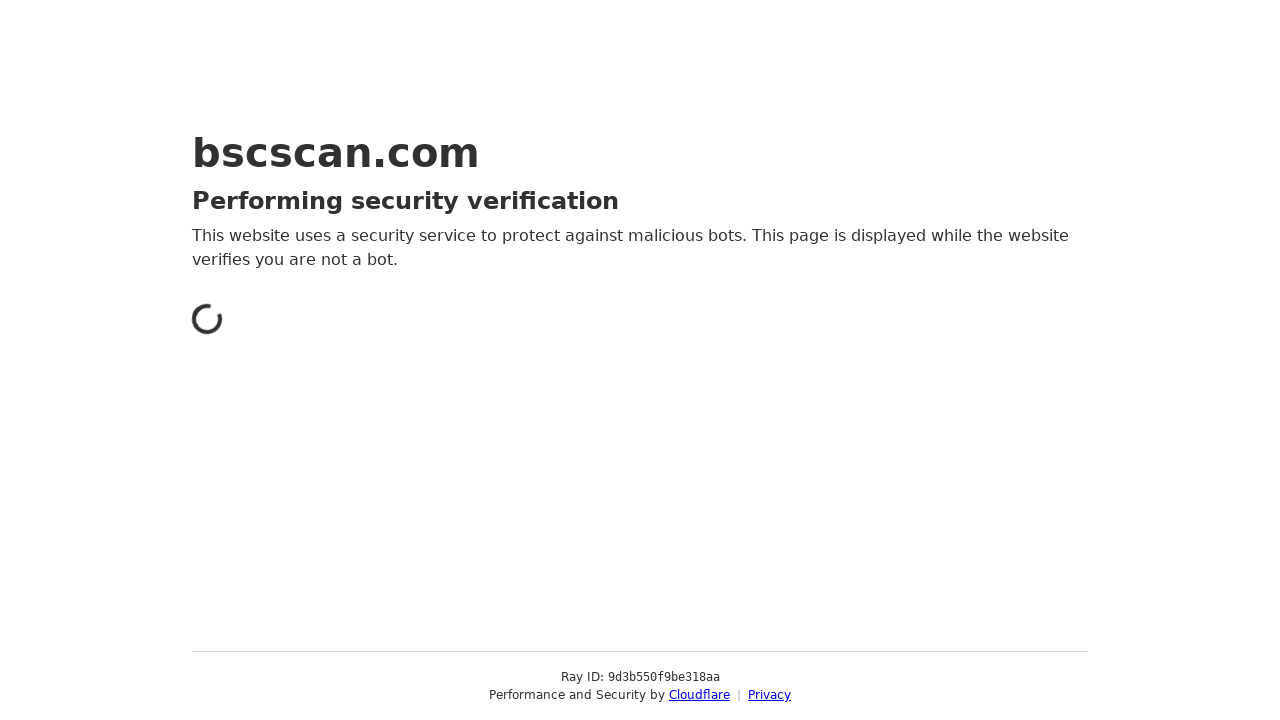

Brought new tab to front
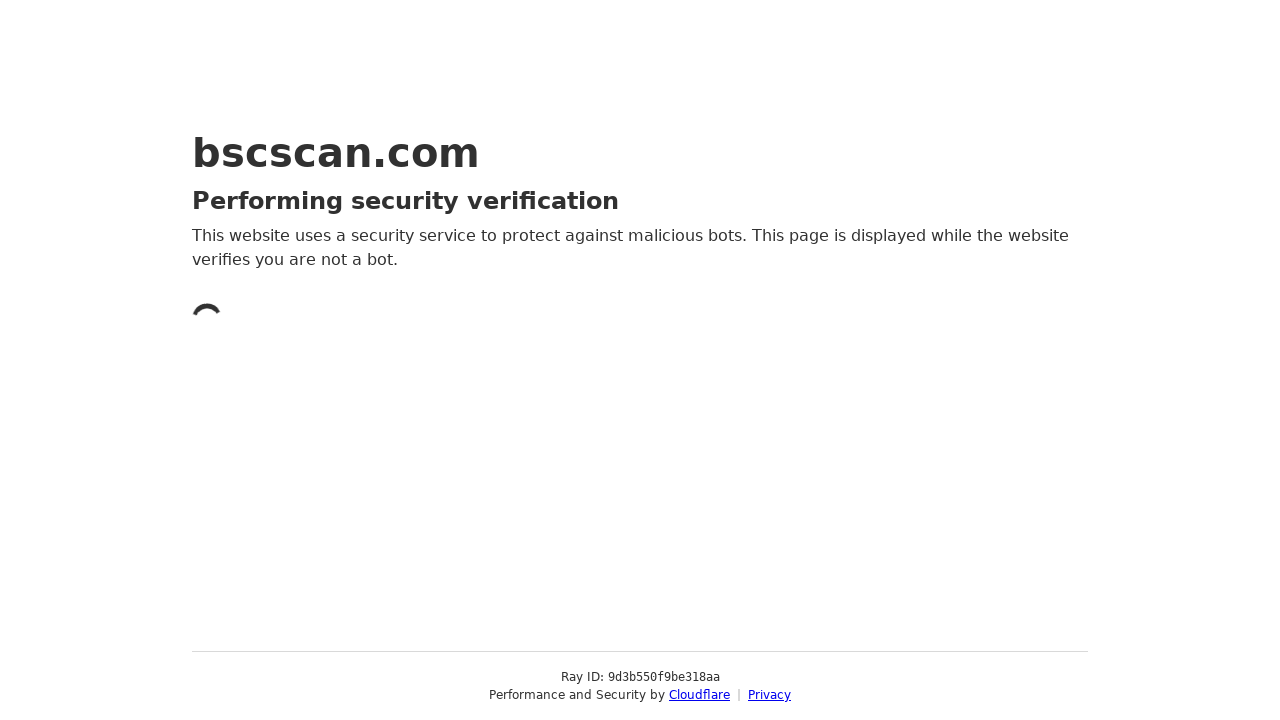

Switched page context to new tab
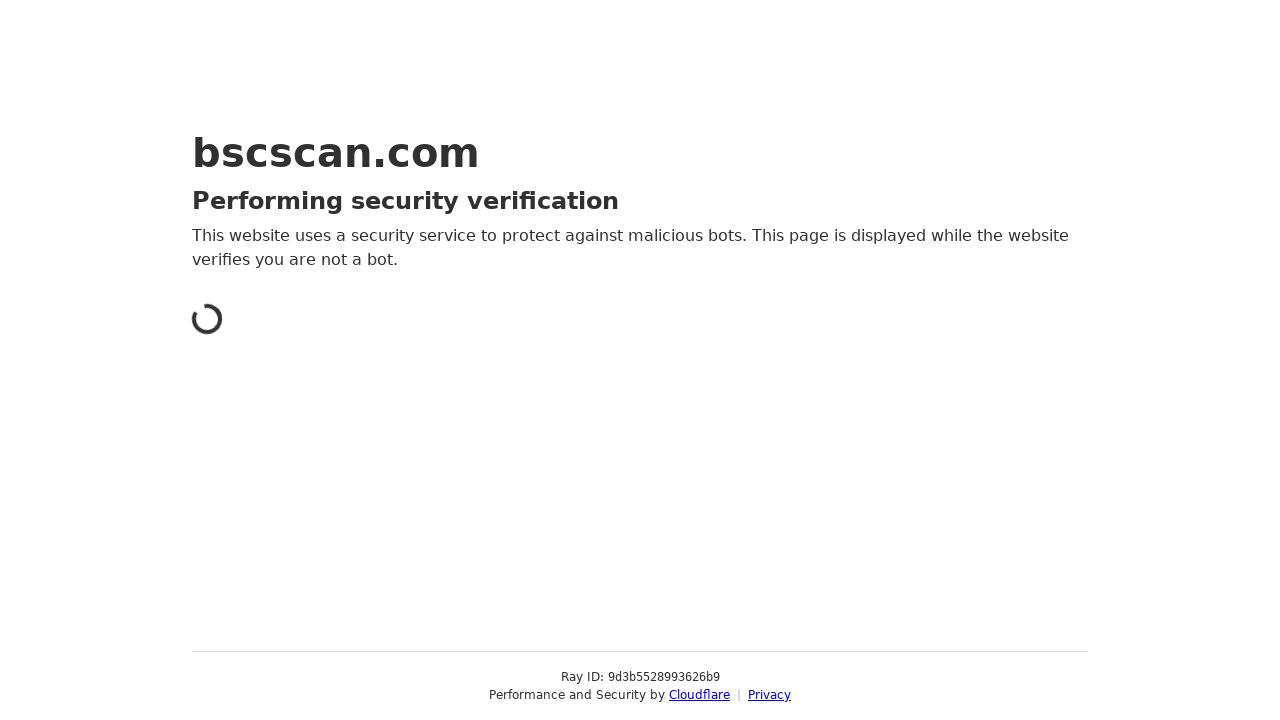

Page passed Cloudflare challenge (title includes 'moment')
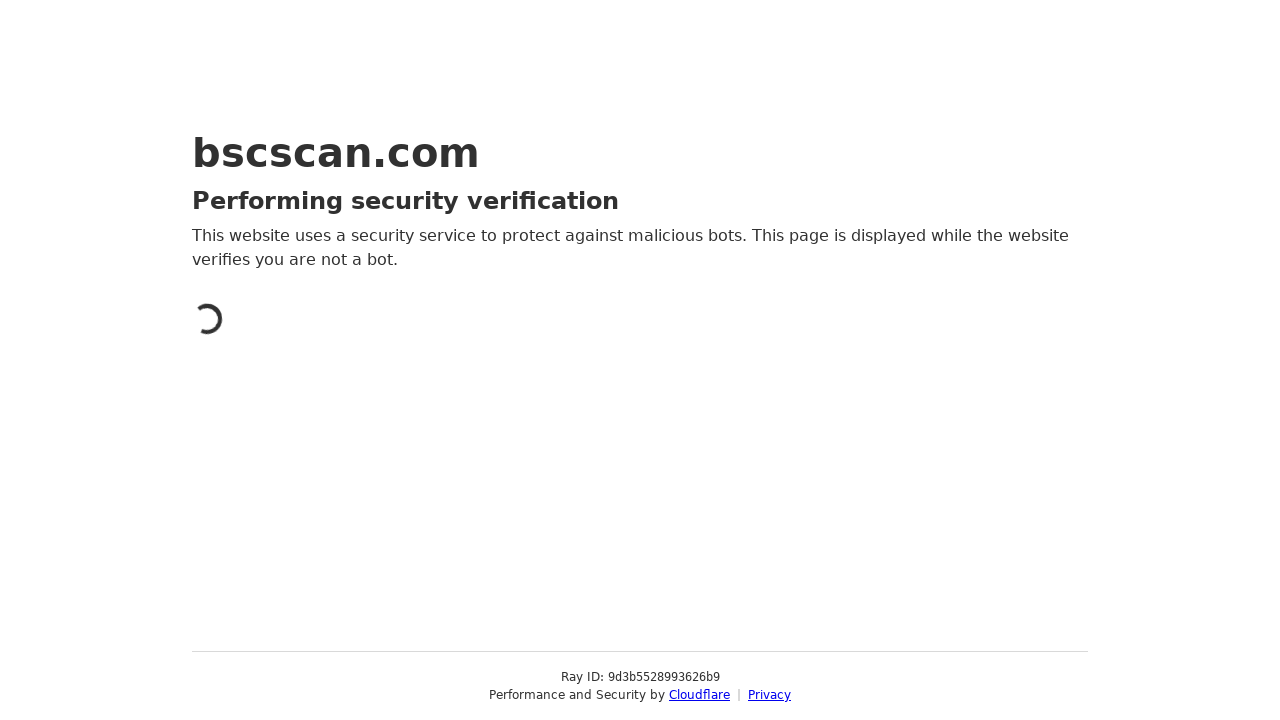

BscScan page load timeout
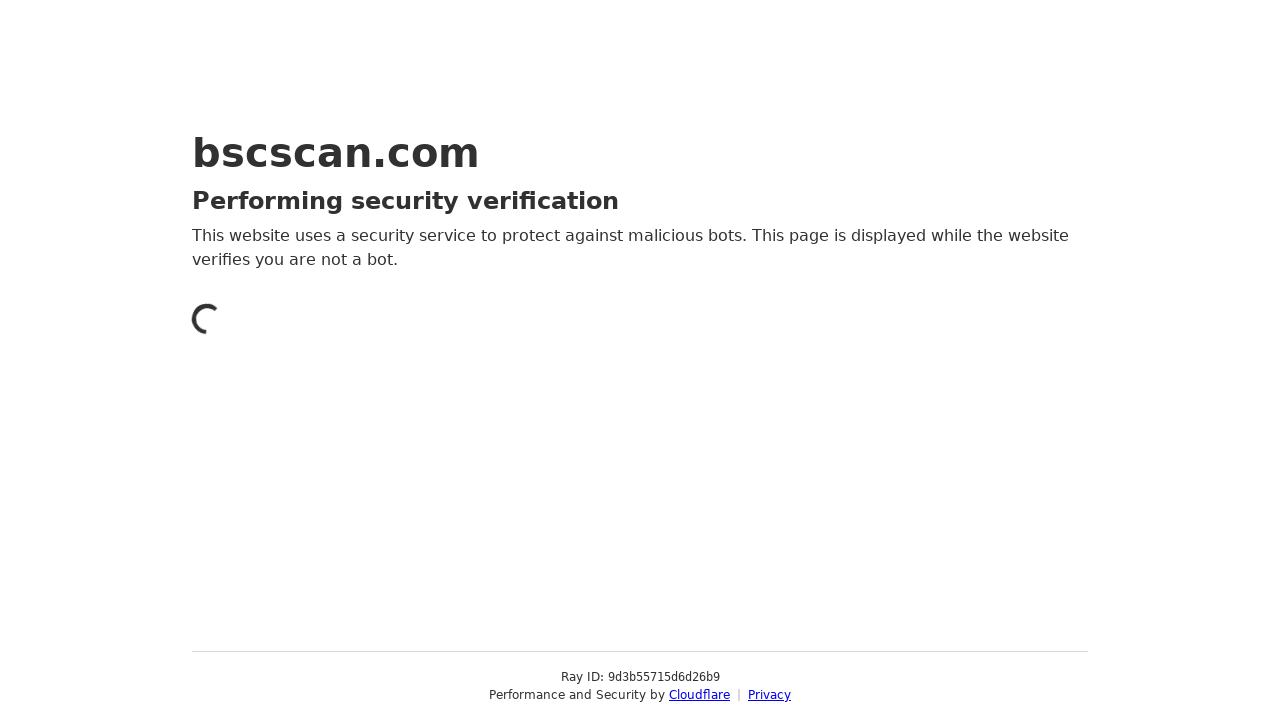

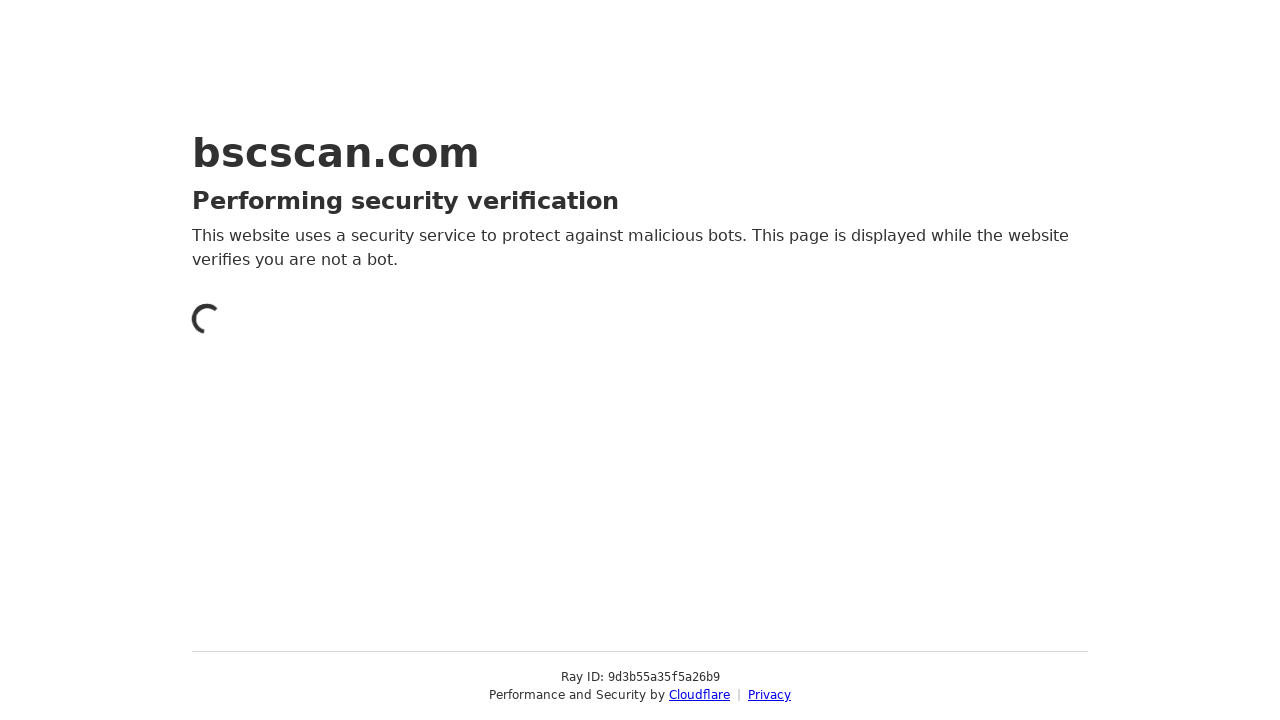